Tests drag and drop functionality on jQueryUI demo page by dragging an element and dropping it onto a target drop zone within an iframe

Starting URL: https://jqueryui.com/droppable/

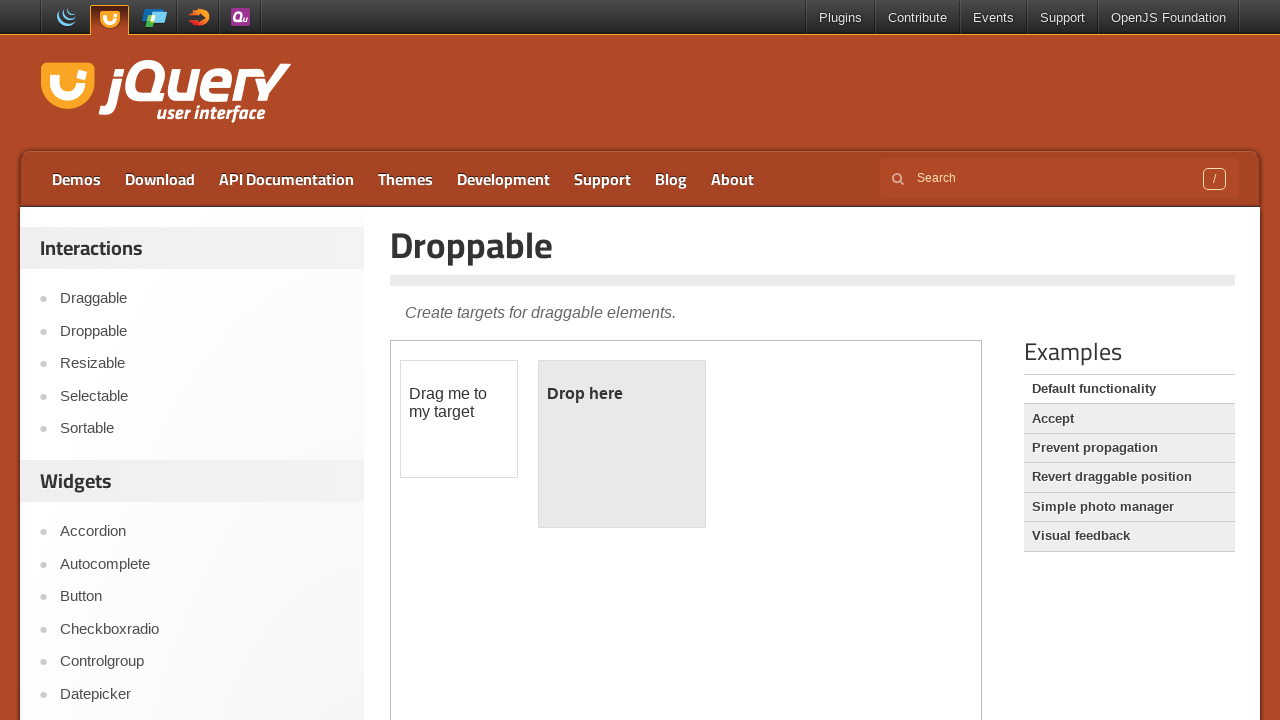

Located the demo iframe containing drag and drop elements
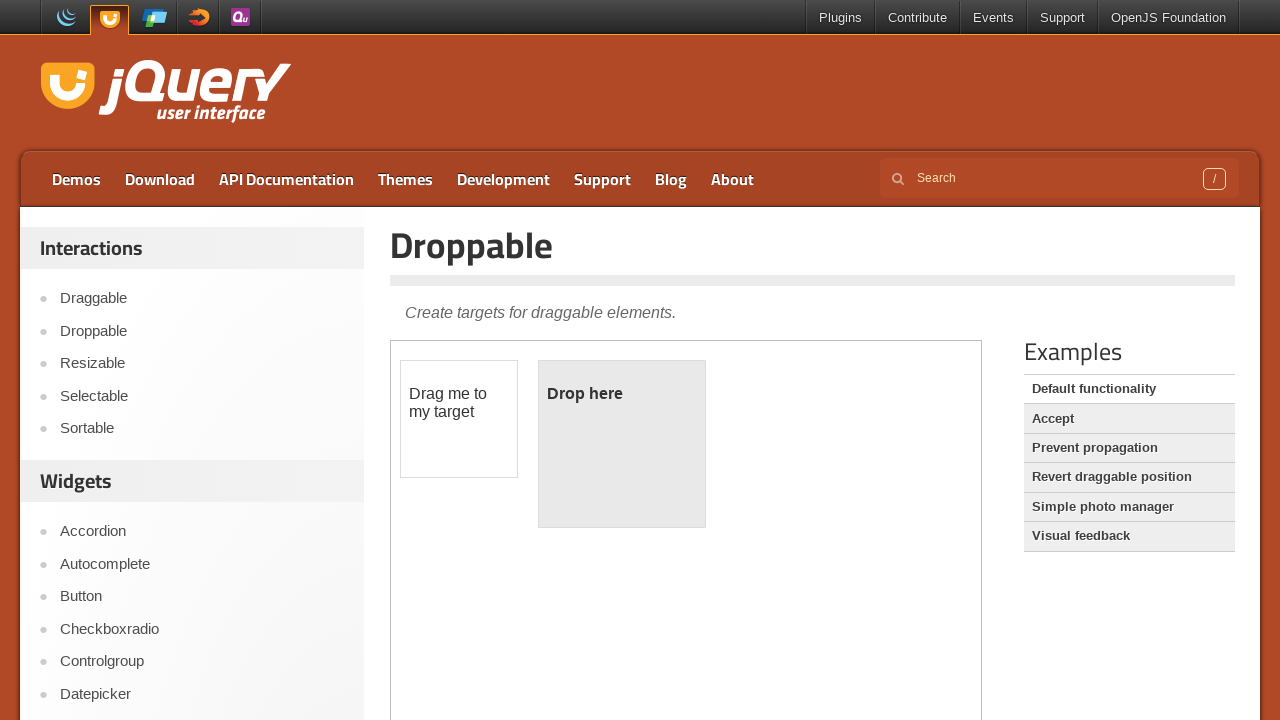

Located the draggable element within the iframe
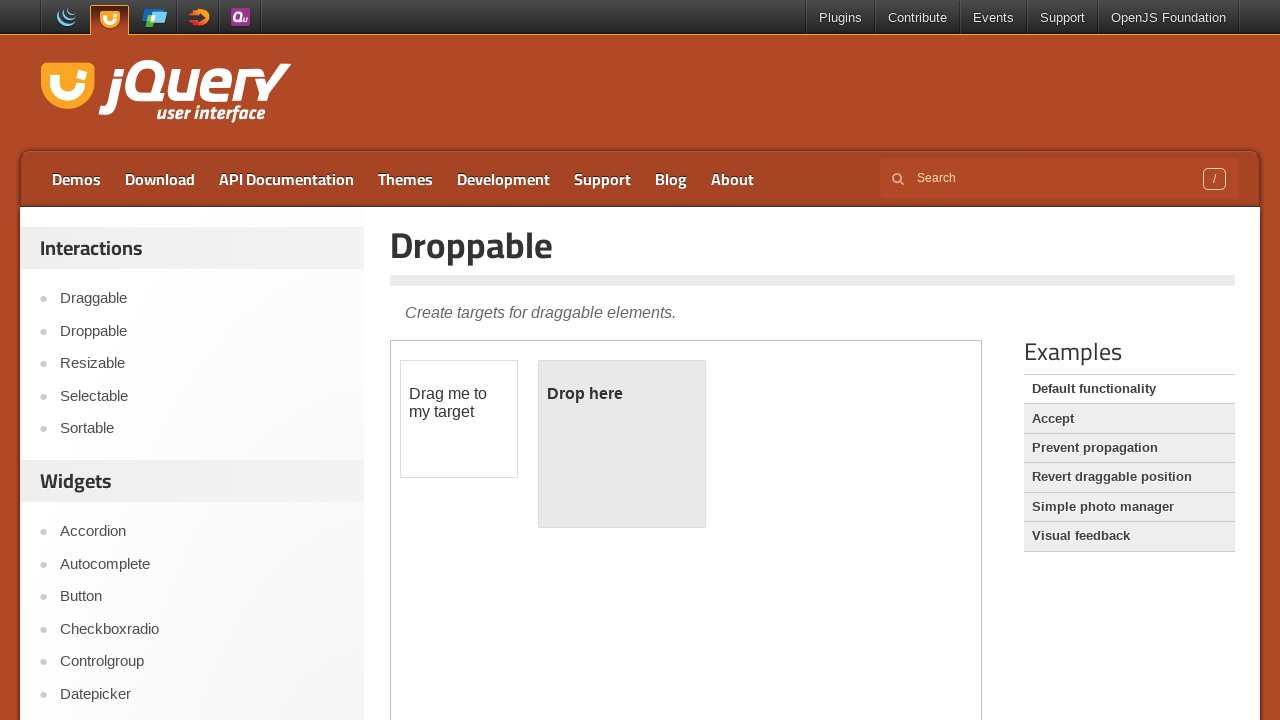

Located the droppable target zone within the iframe
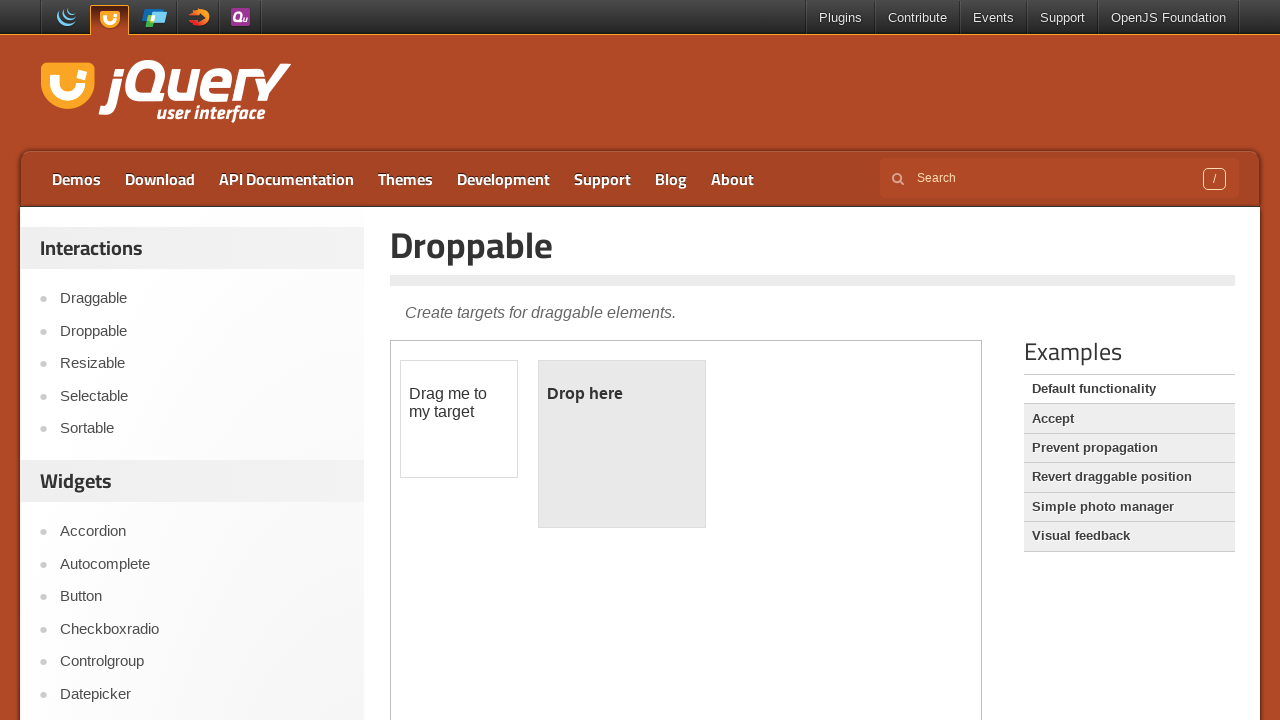

Dragged the draggable element and dropped it onto the target drop zone at (622, 444)
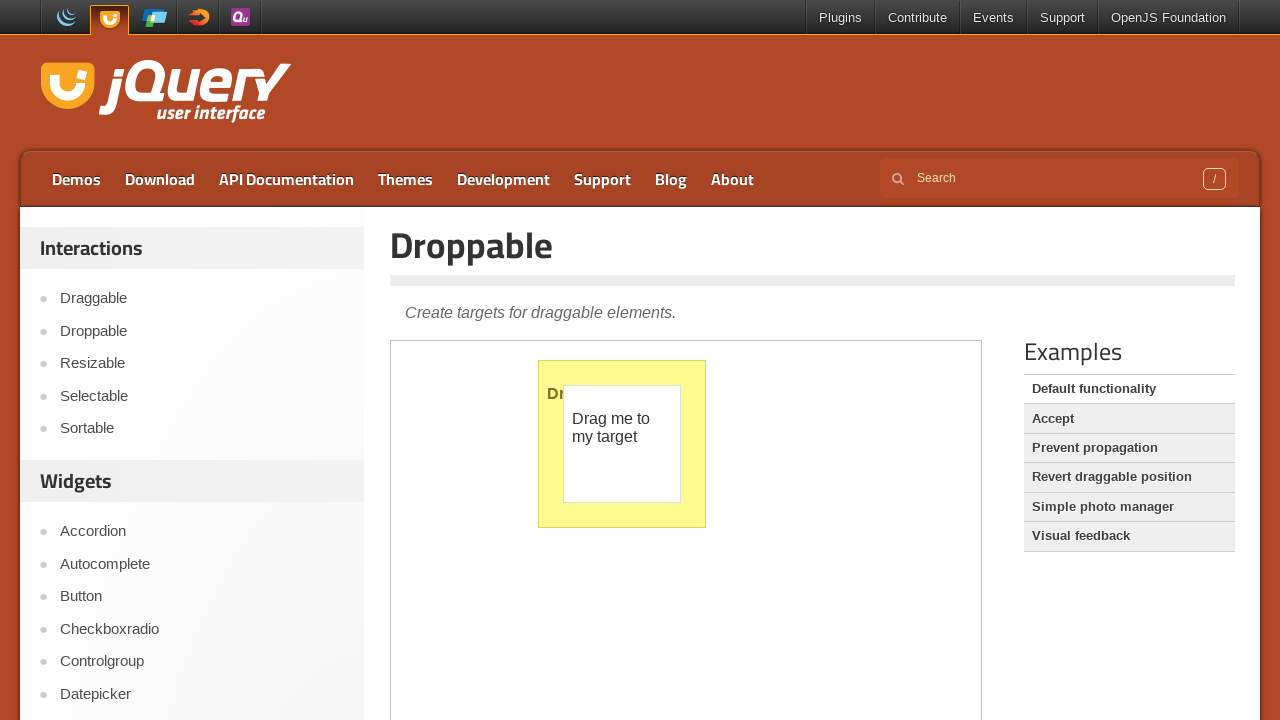

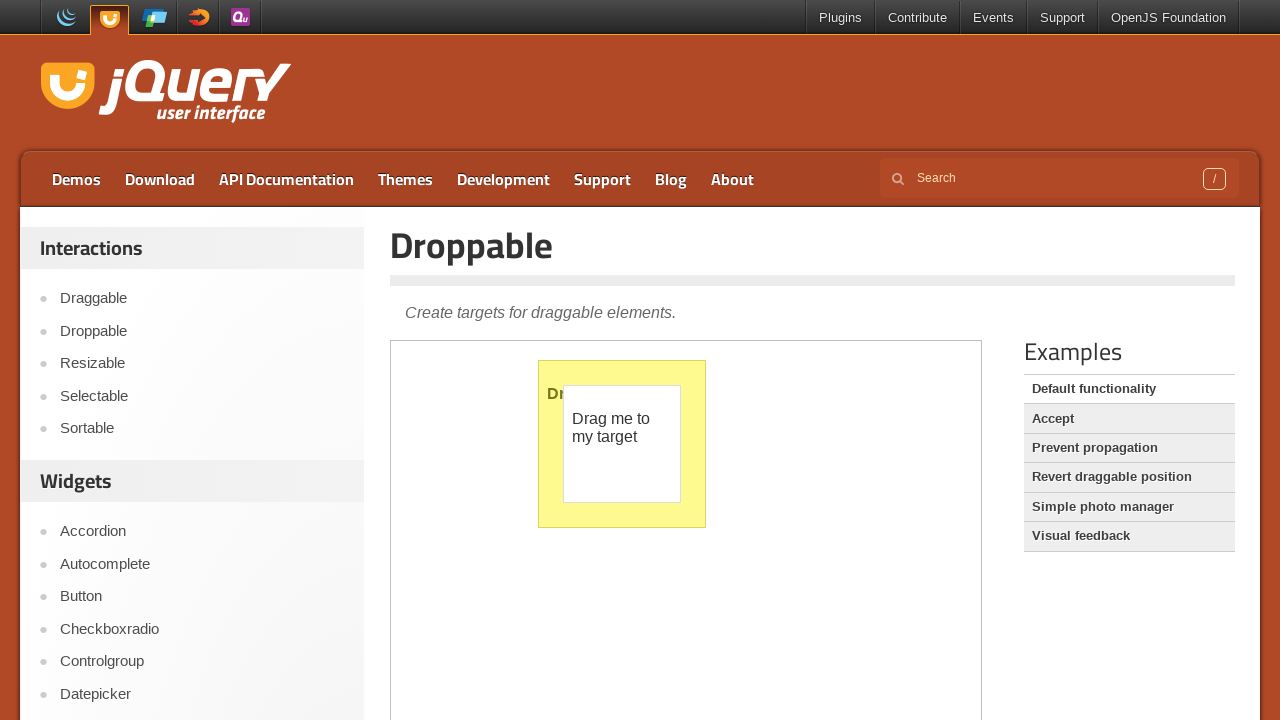